Demonstrates XPath sibling and parent traversal techniques by locating buttons in the header section and verifying their presence on the page.

Starting URL: https://rahulshettyacademy.com/AutomationPractice/

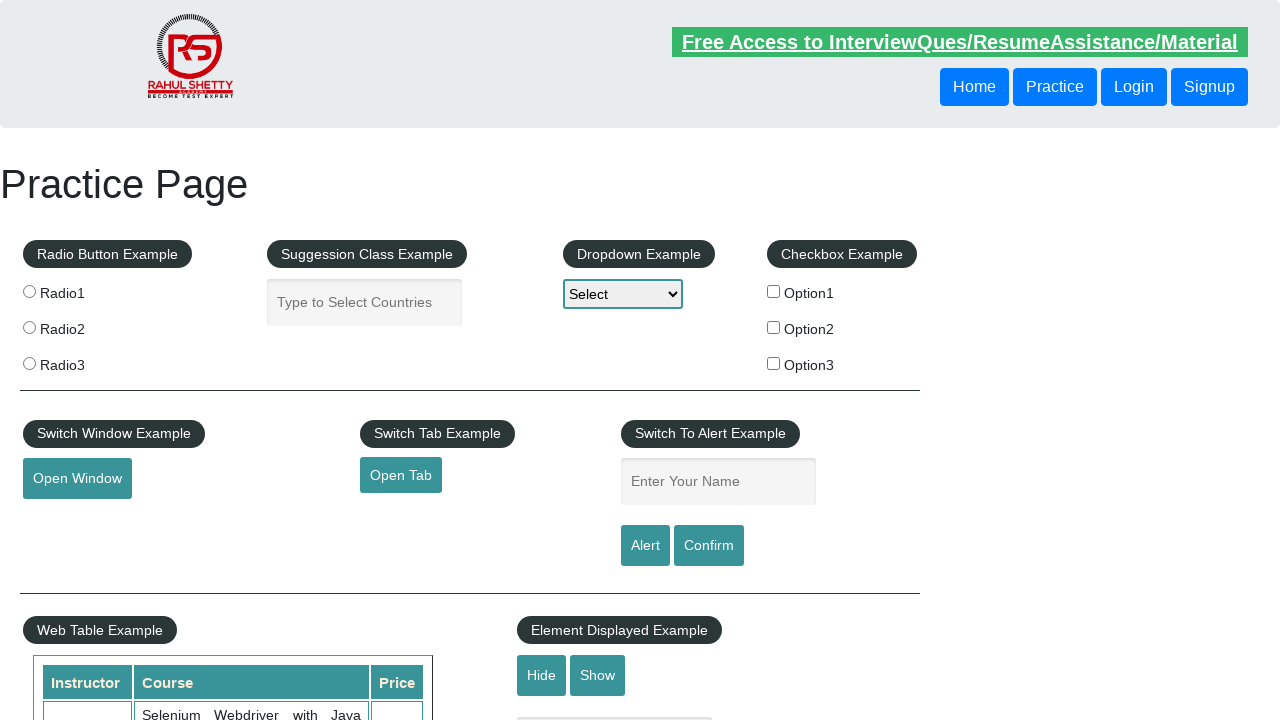

Waited for first header button to be present
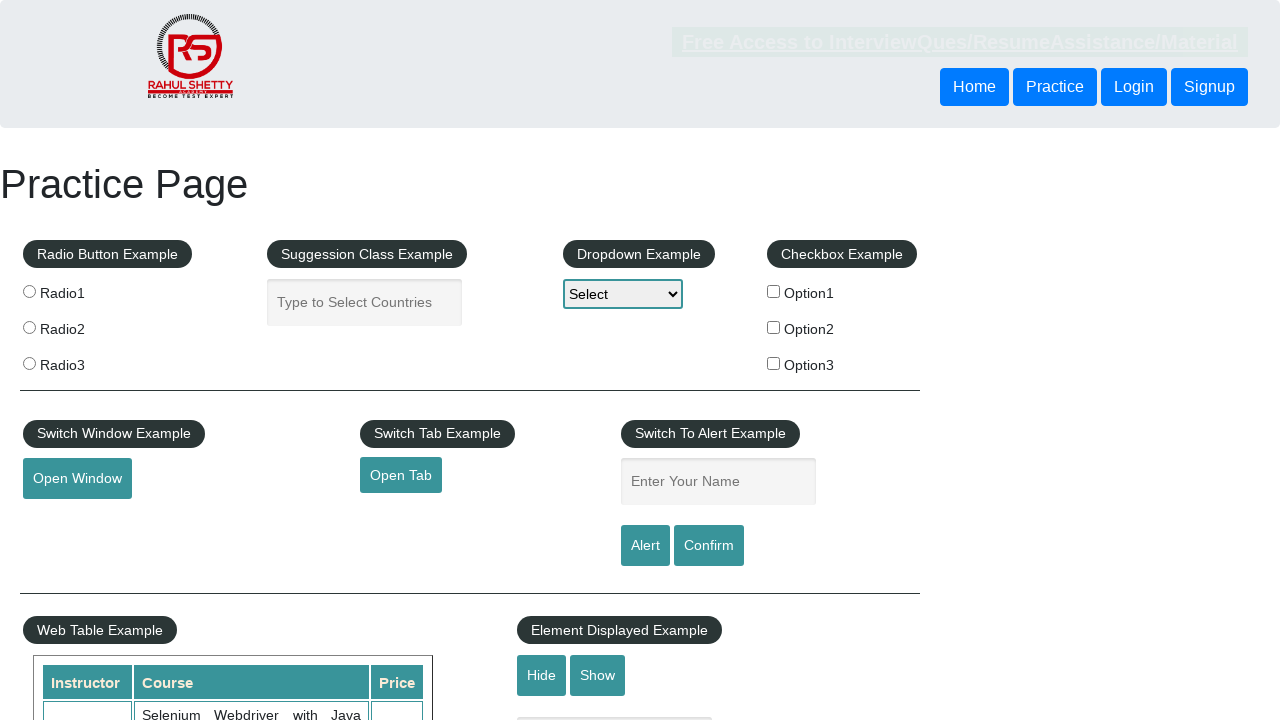

Located sibling button using XPath following-sibling traversal
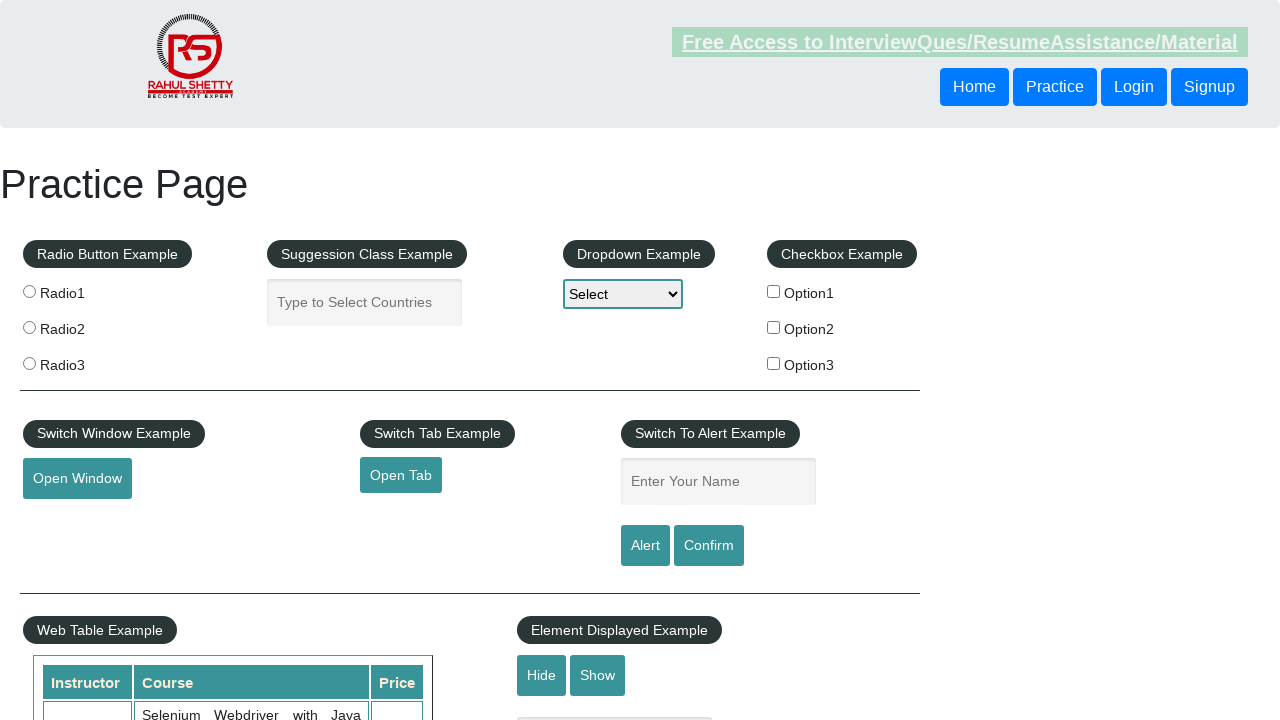

Waited for sibling button to be ready
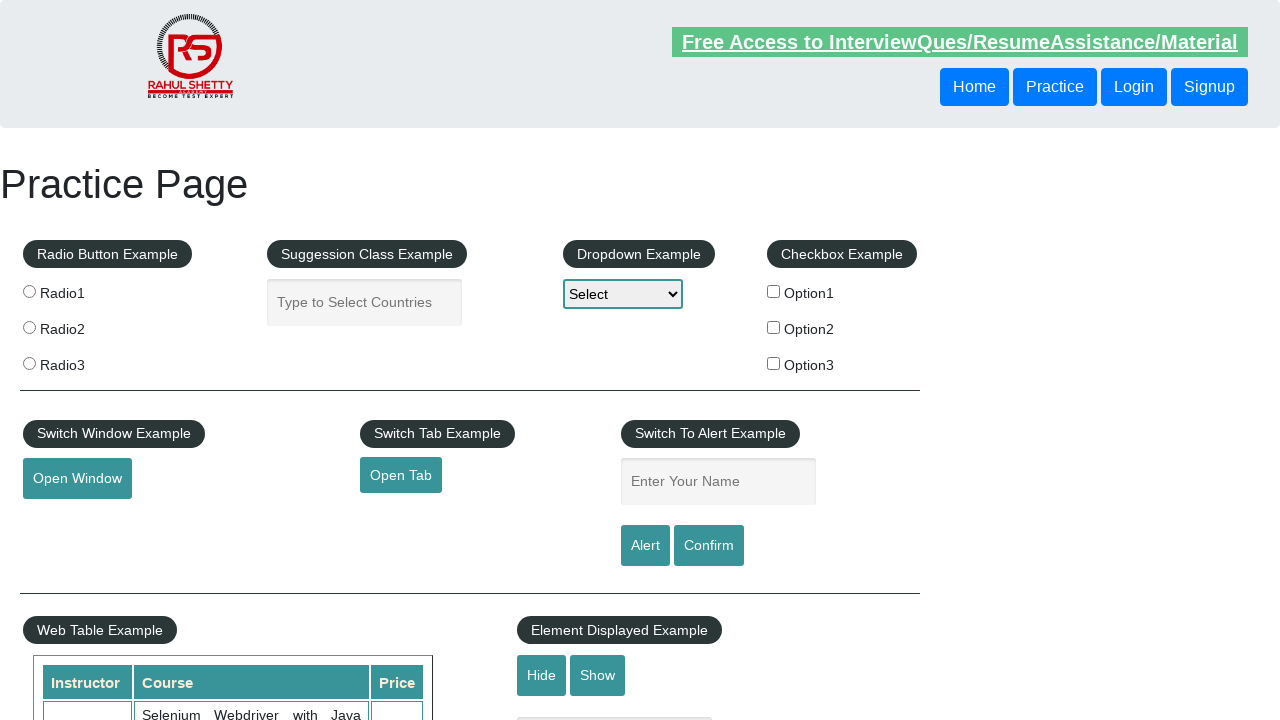

Retrieved text content from sibling button
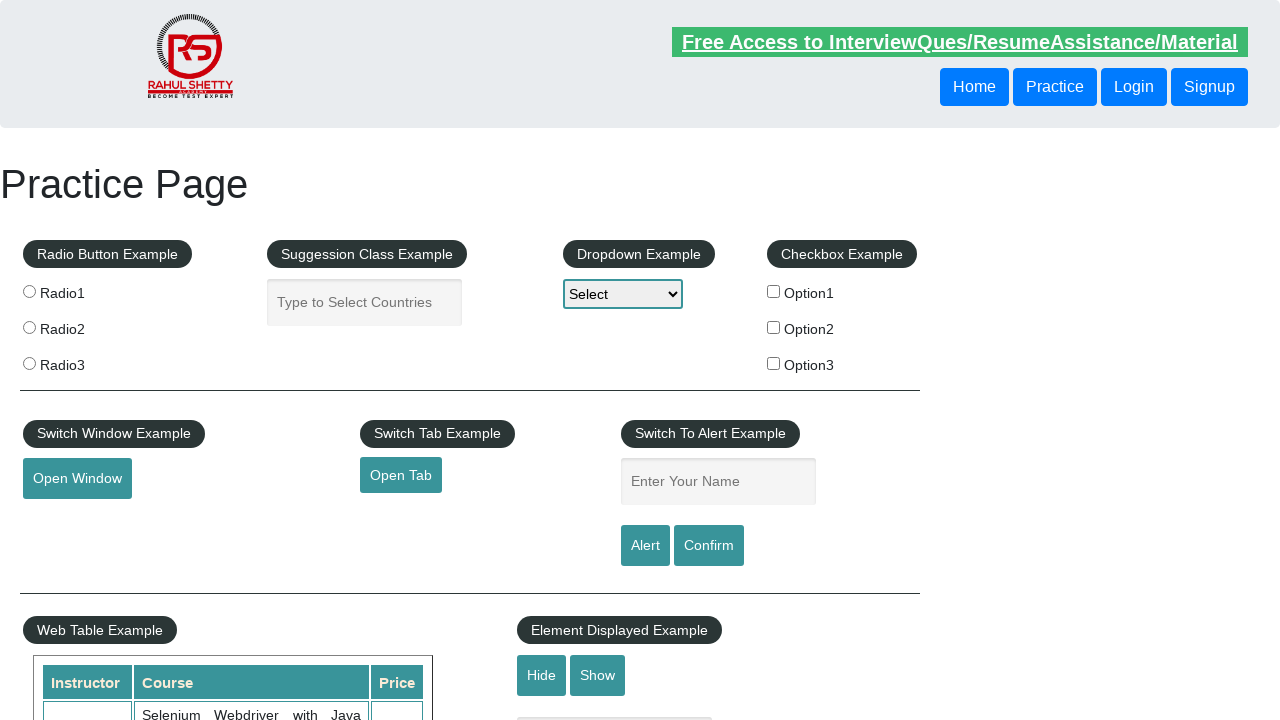

Located button using XPath parent traversal technique
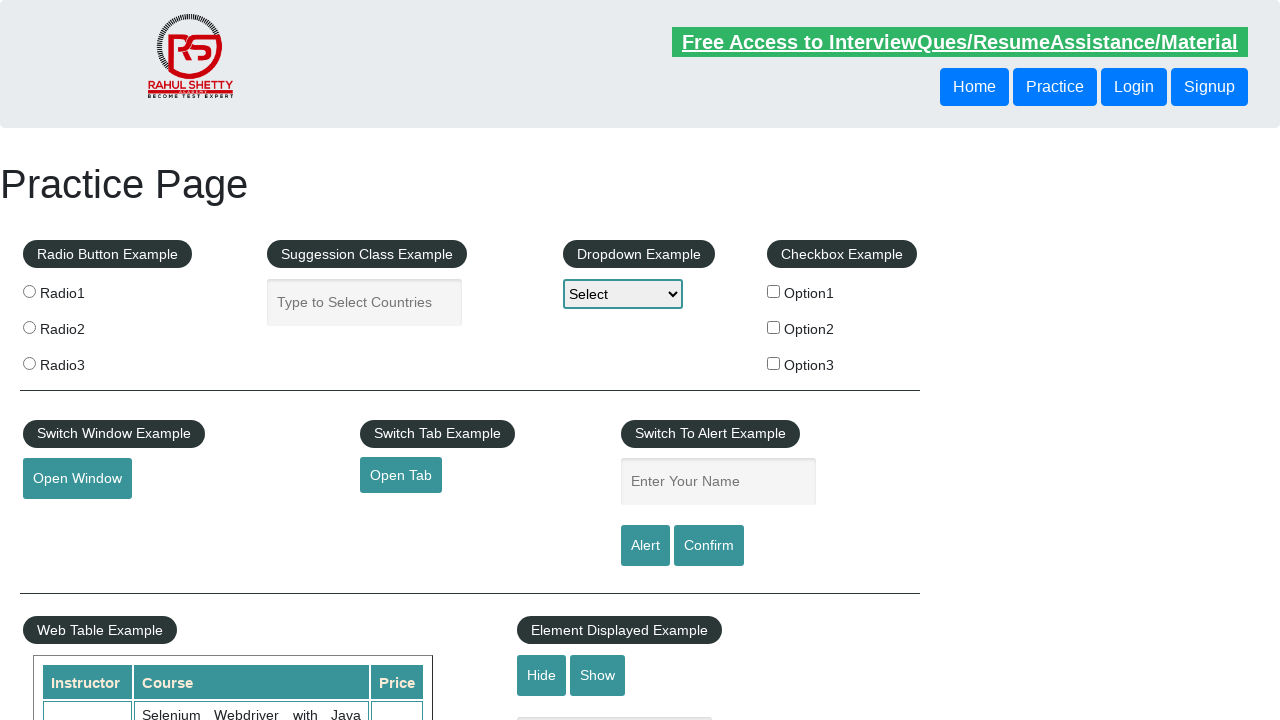

Waited for parent traversal button to be ready
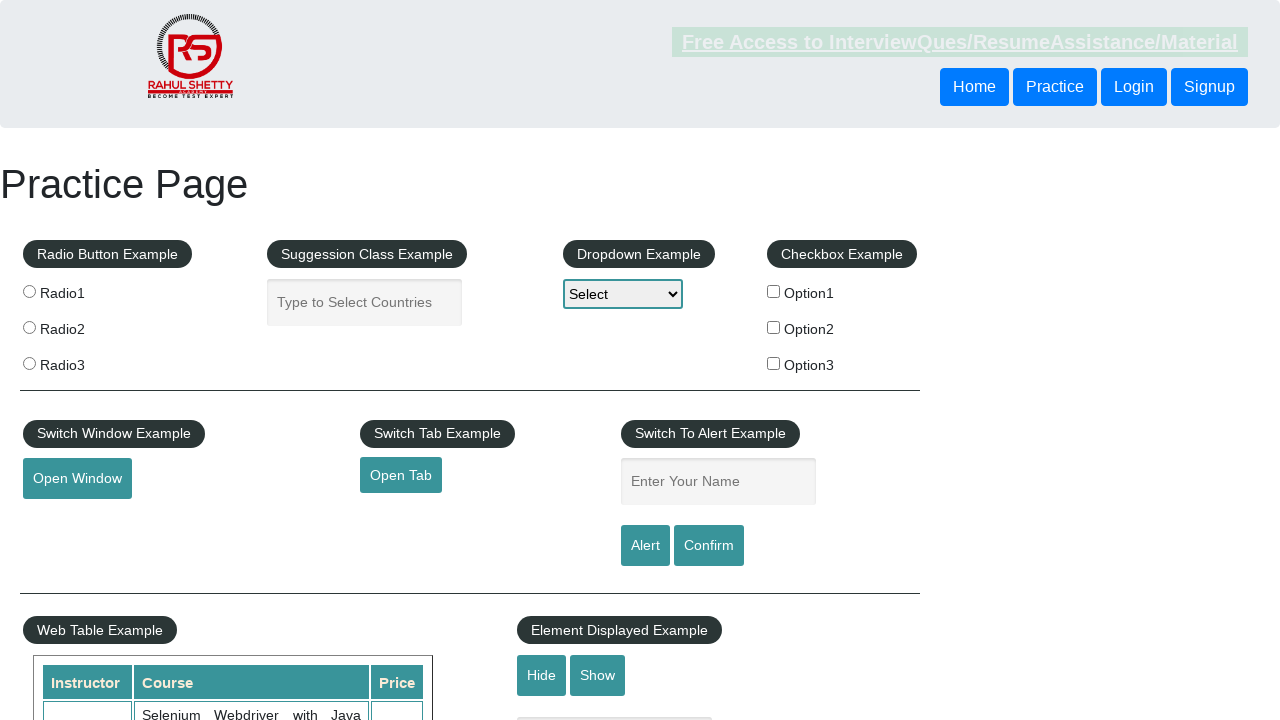

Retrieved text content from parent traversal button
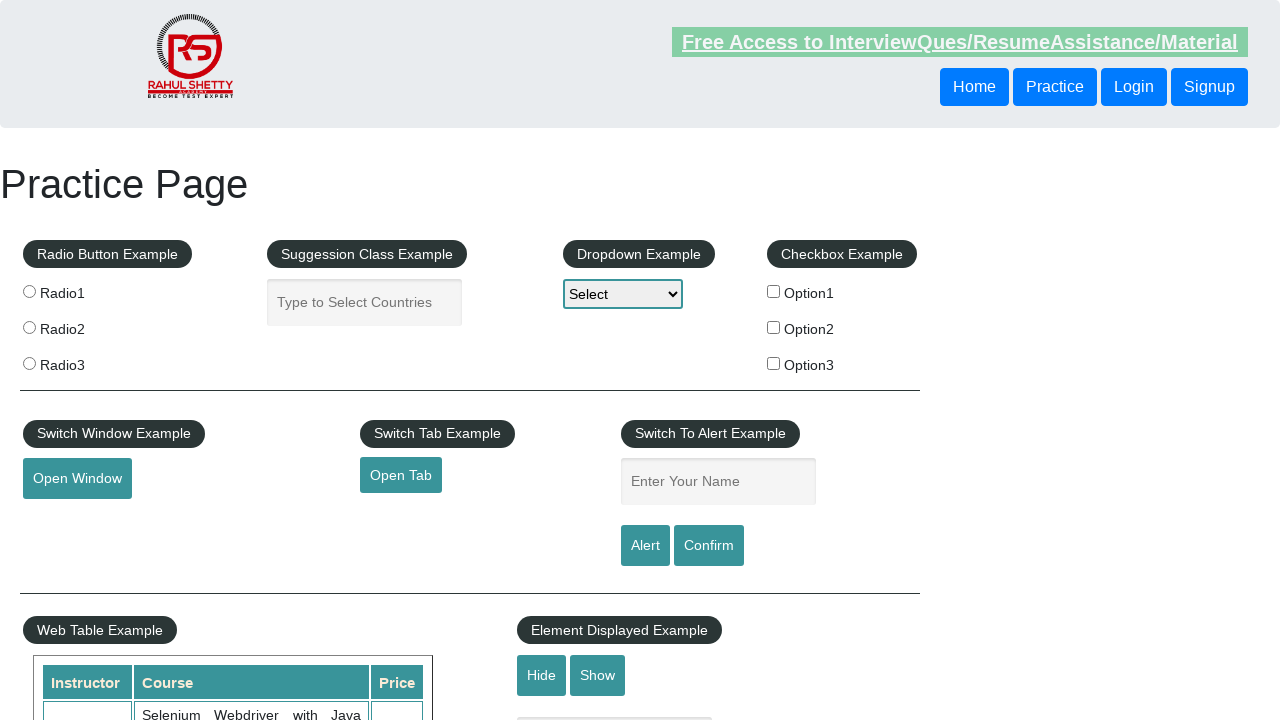

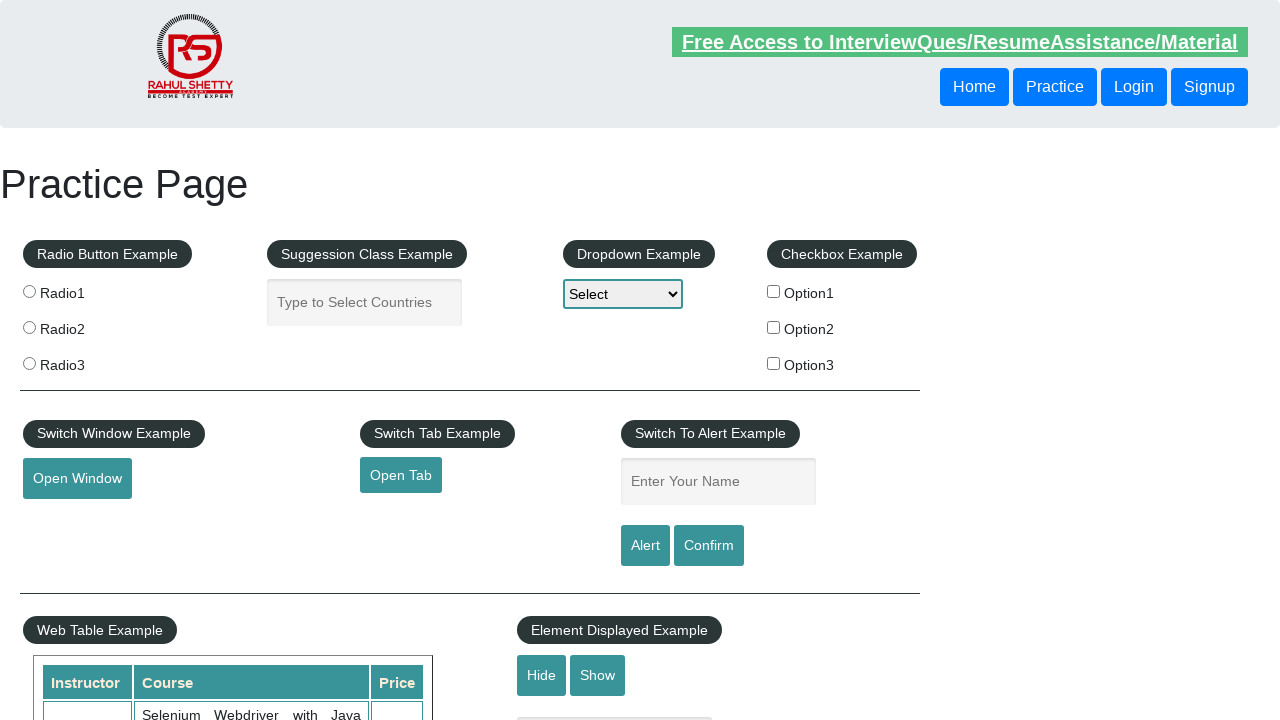